Tests JavaScript prompt/alert handling by navigating to a w3schools tryit page, switching to an iframe, clicking a button to trigger a prompt dialog, entering text into the prompt, and accepting it.

Starting URL: https://www.w3schools.com/js/tryit.asp?filename=tryjs_prompt

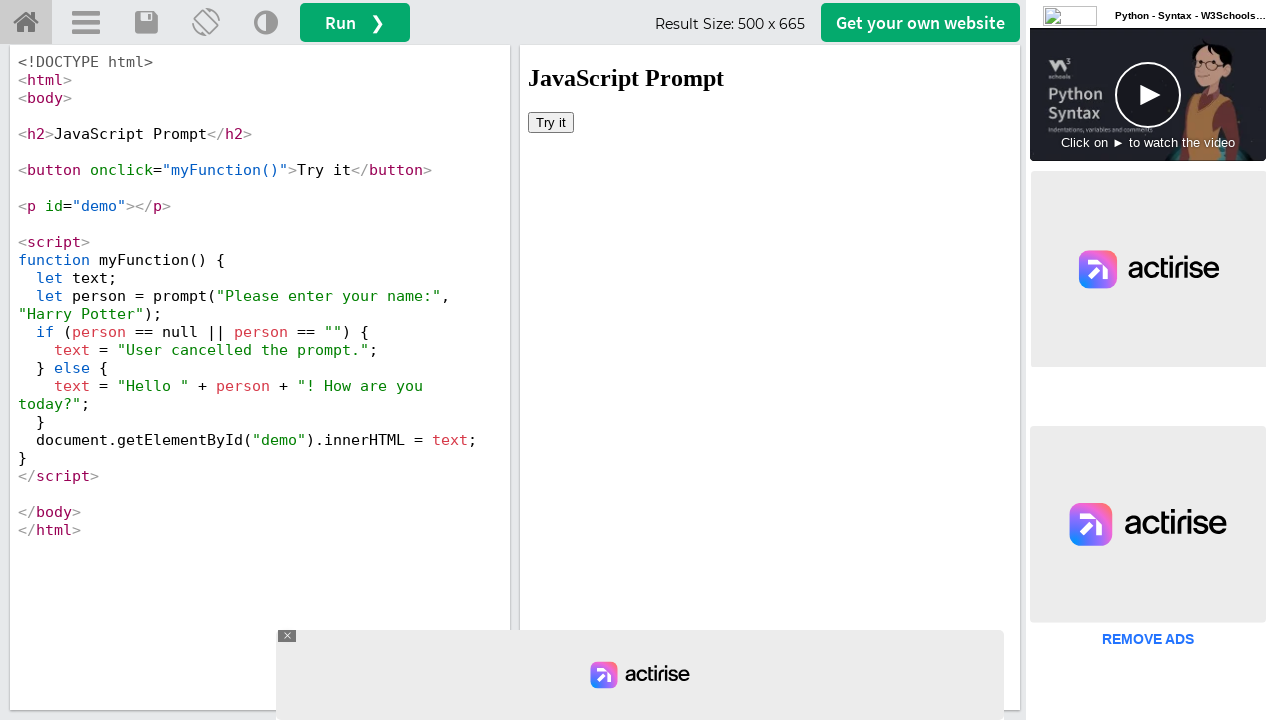

Set up dialog handler to accept prompts with test input
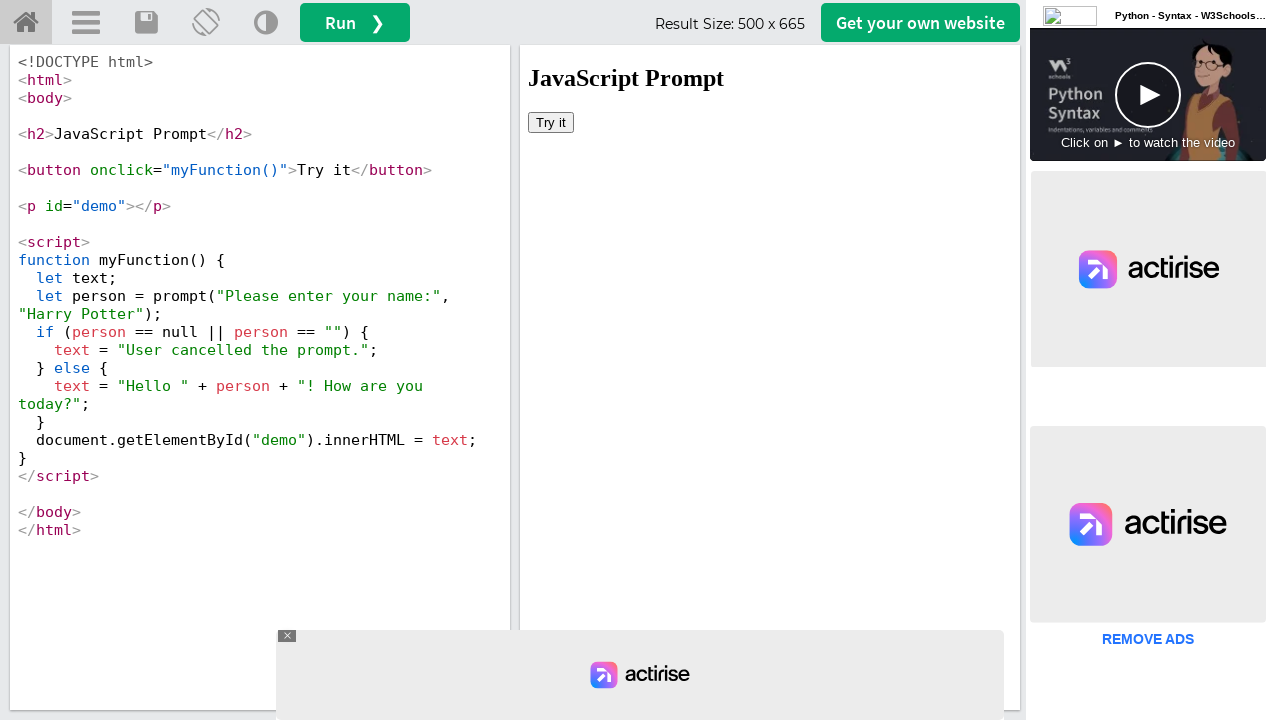

Located the iframeResult iframe
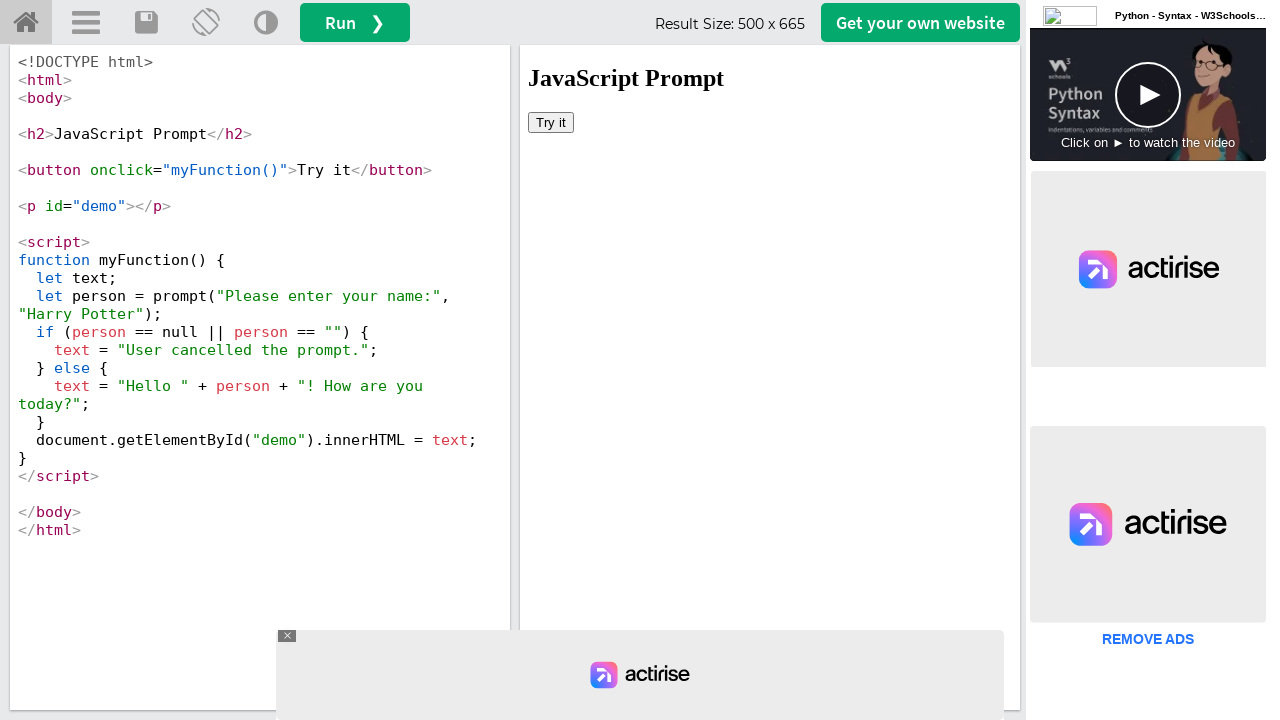

Waited for button element in iframe to load
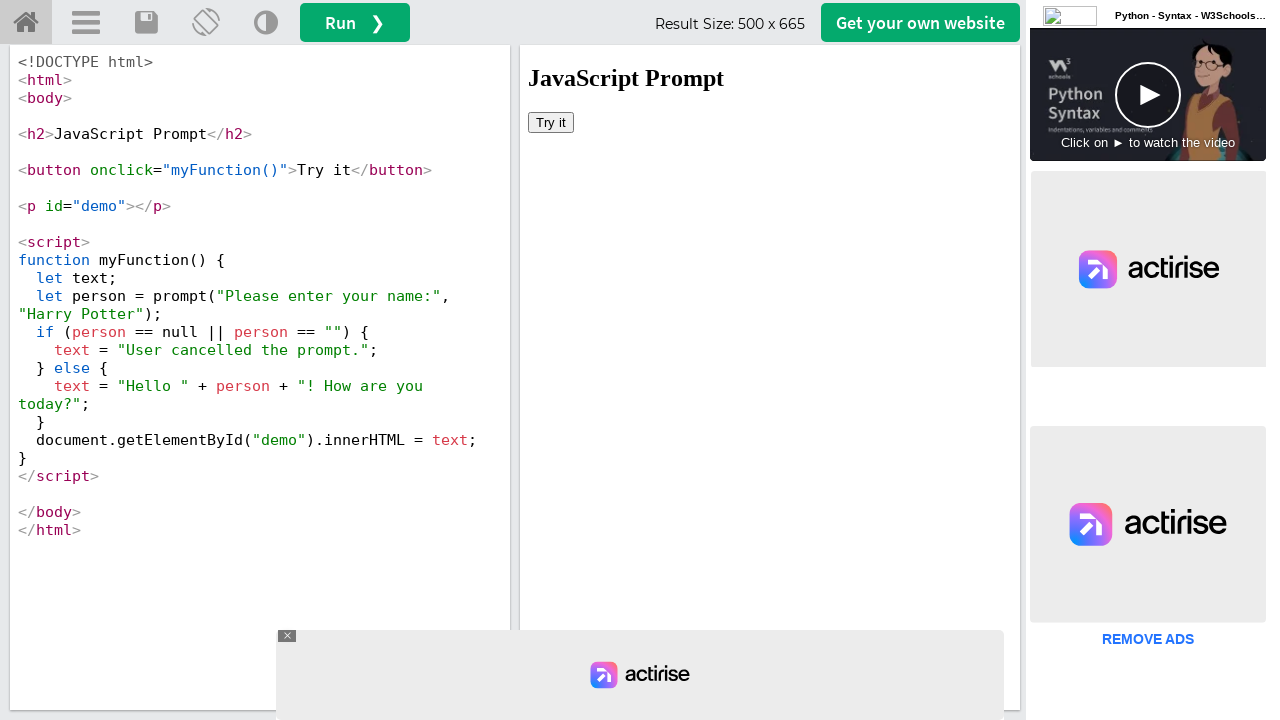

Clicked button in iframe to trigger prompt dialog at (551, 122) on #iframeResult >> internal:control=enter-frame >> button
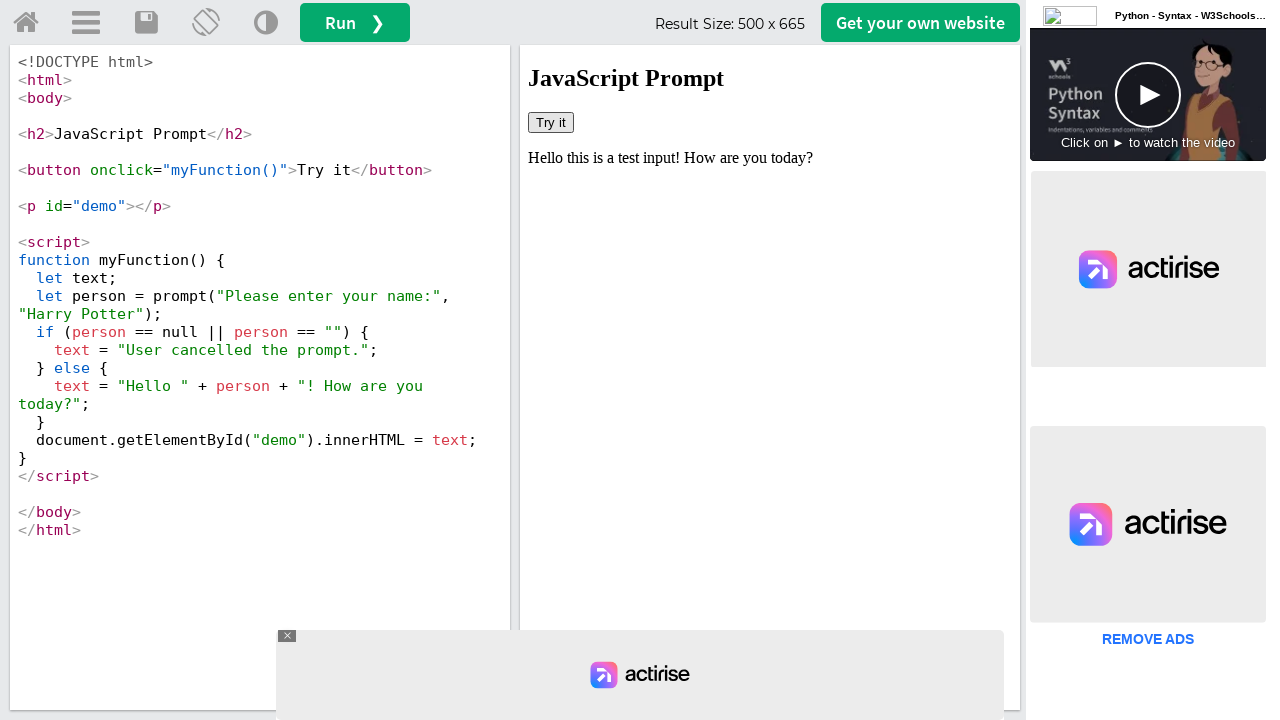

Waited 2 seconds for dialog handling to complete
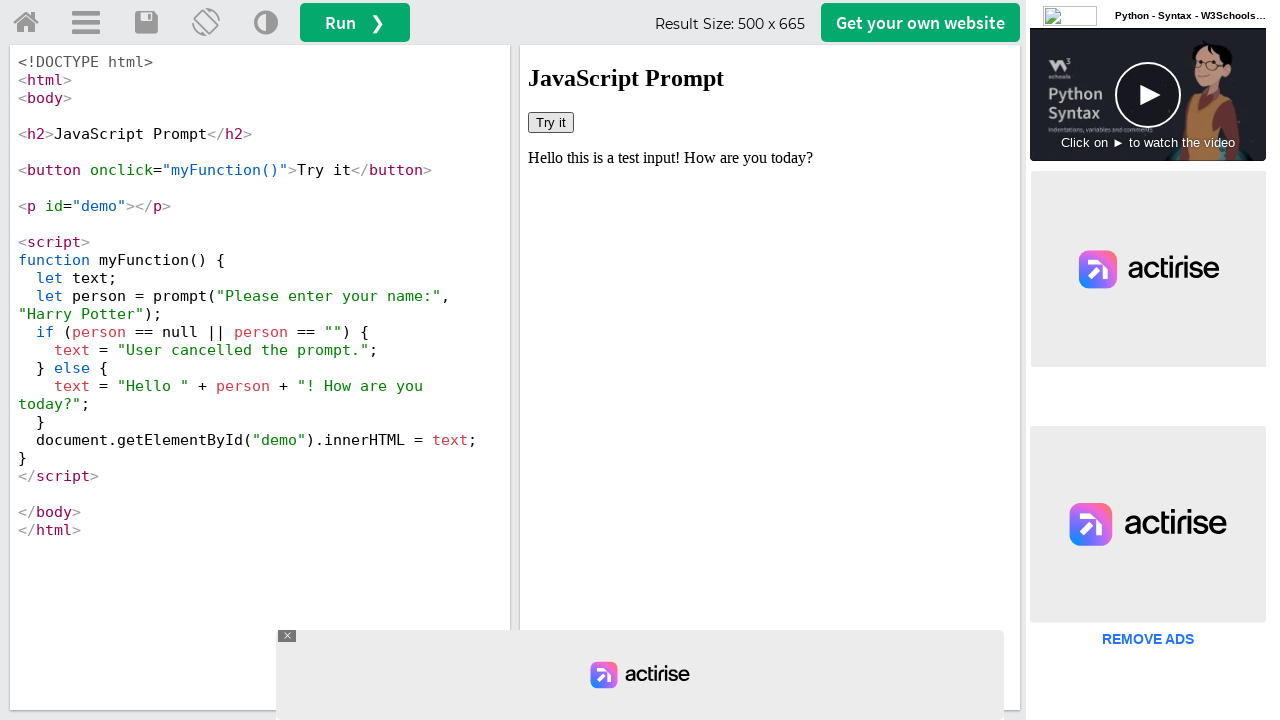

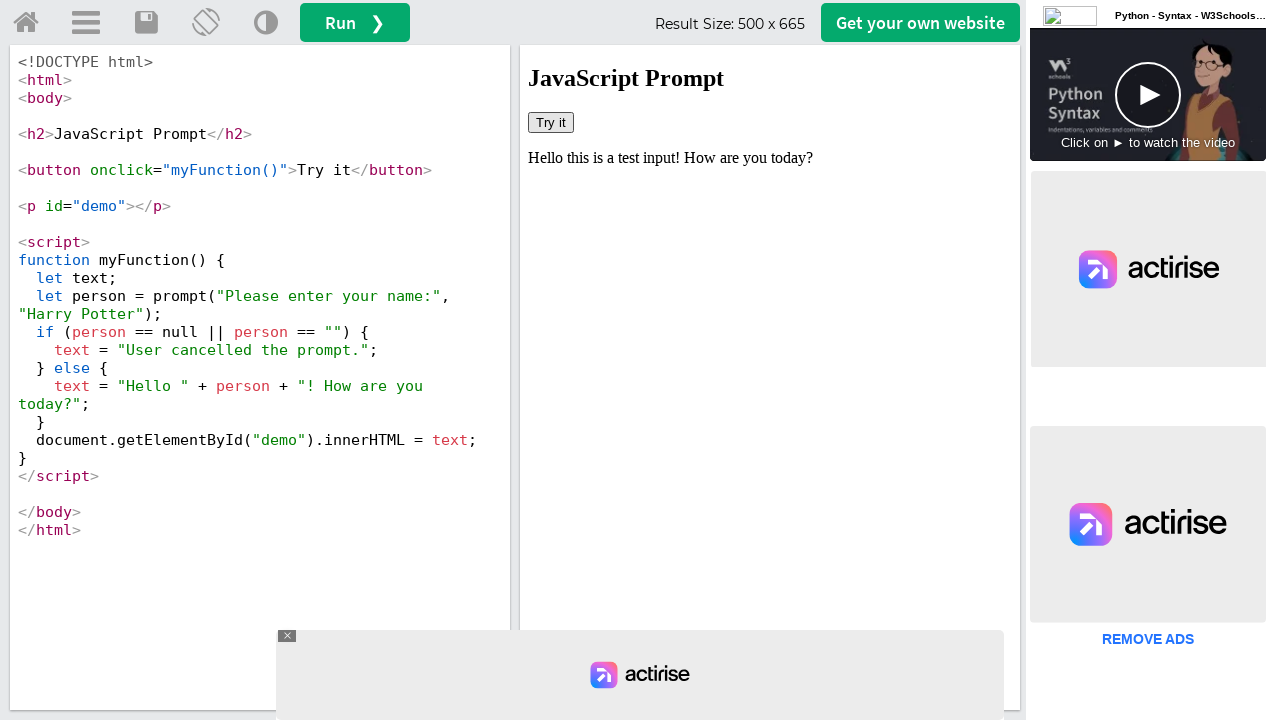